Clicks the first anchor tag on W3Schools homepage and verifies the resulting URL

Starting URL: https://www.w3schools.com

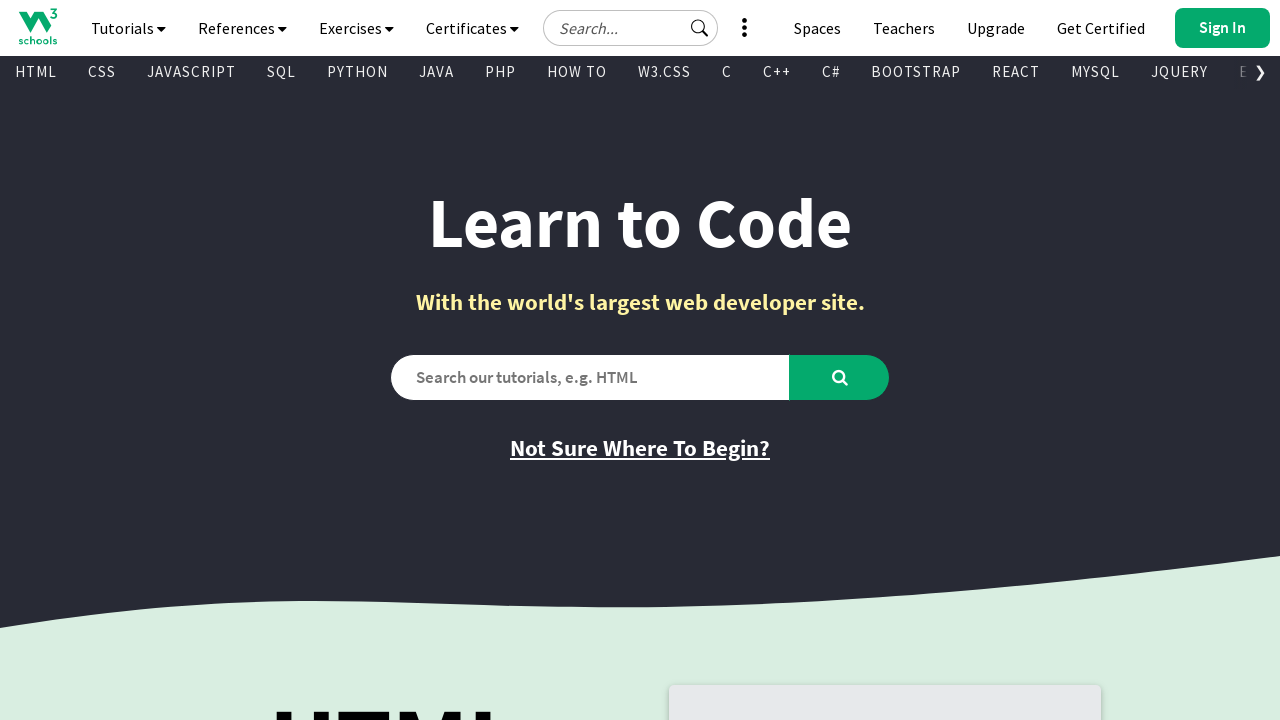

Clicked the first anchor tag on W3Schools homepage at (38, 26) on a >> nth=0
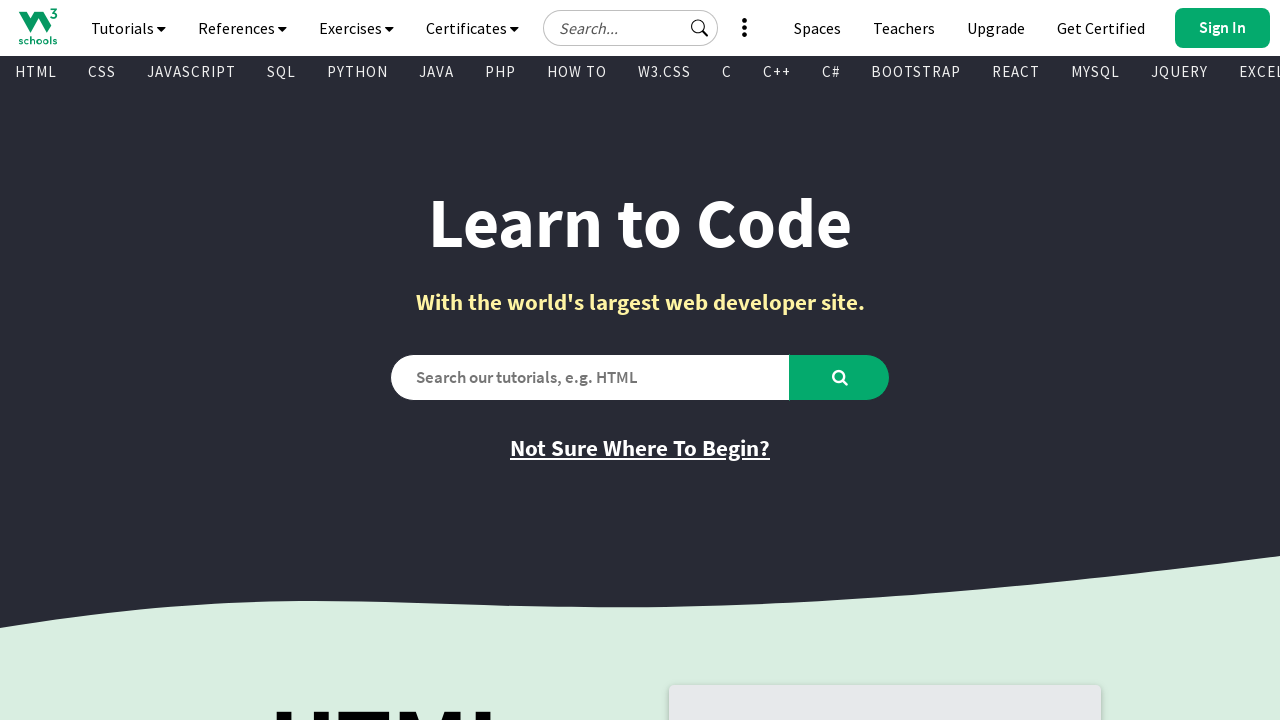

Page navigation completed and loaded
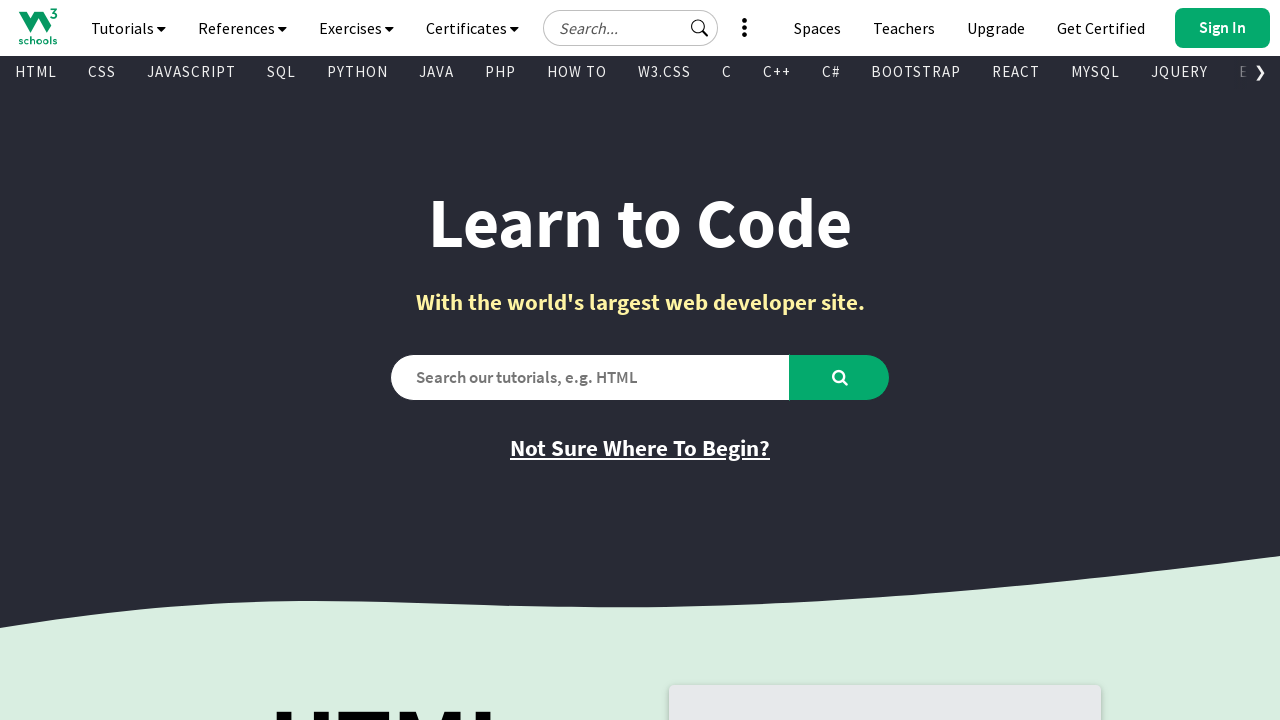

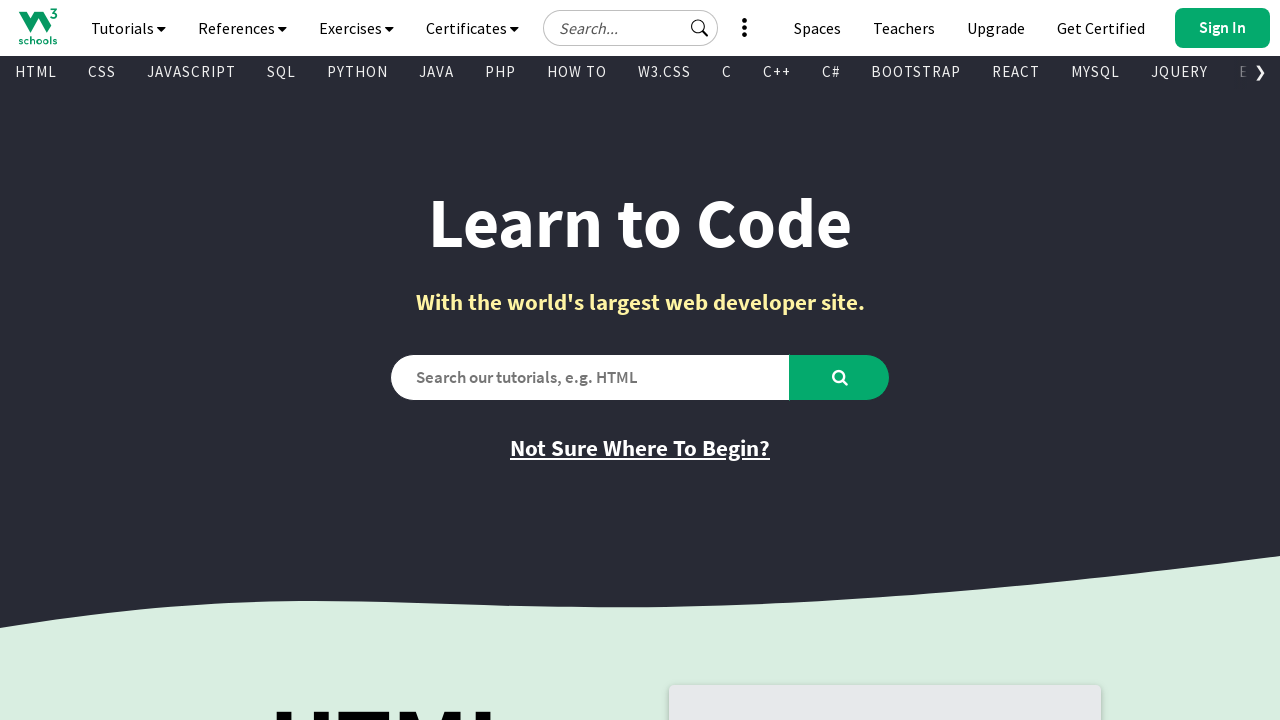